Tests navigation to Radio Button section and selects the Yes radio button option

Starting URL: https://demoqa.com/

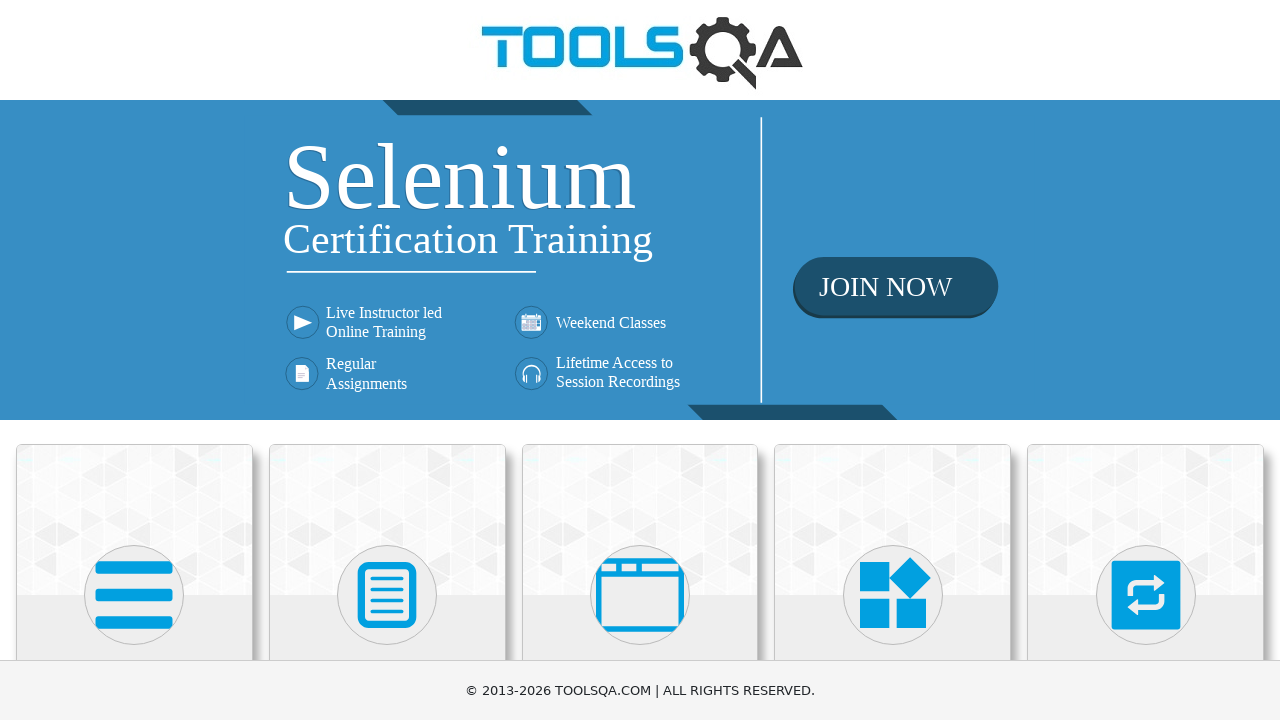

Set viewport size to 1840x1080
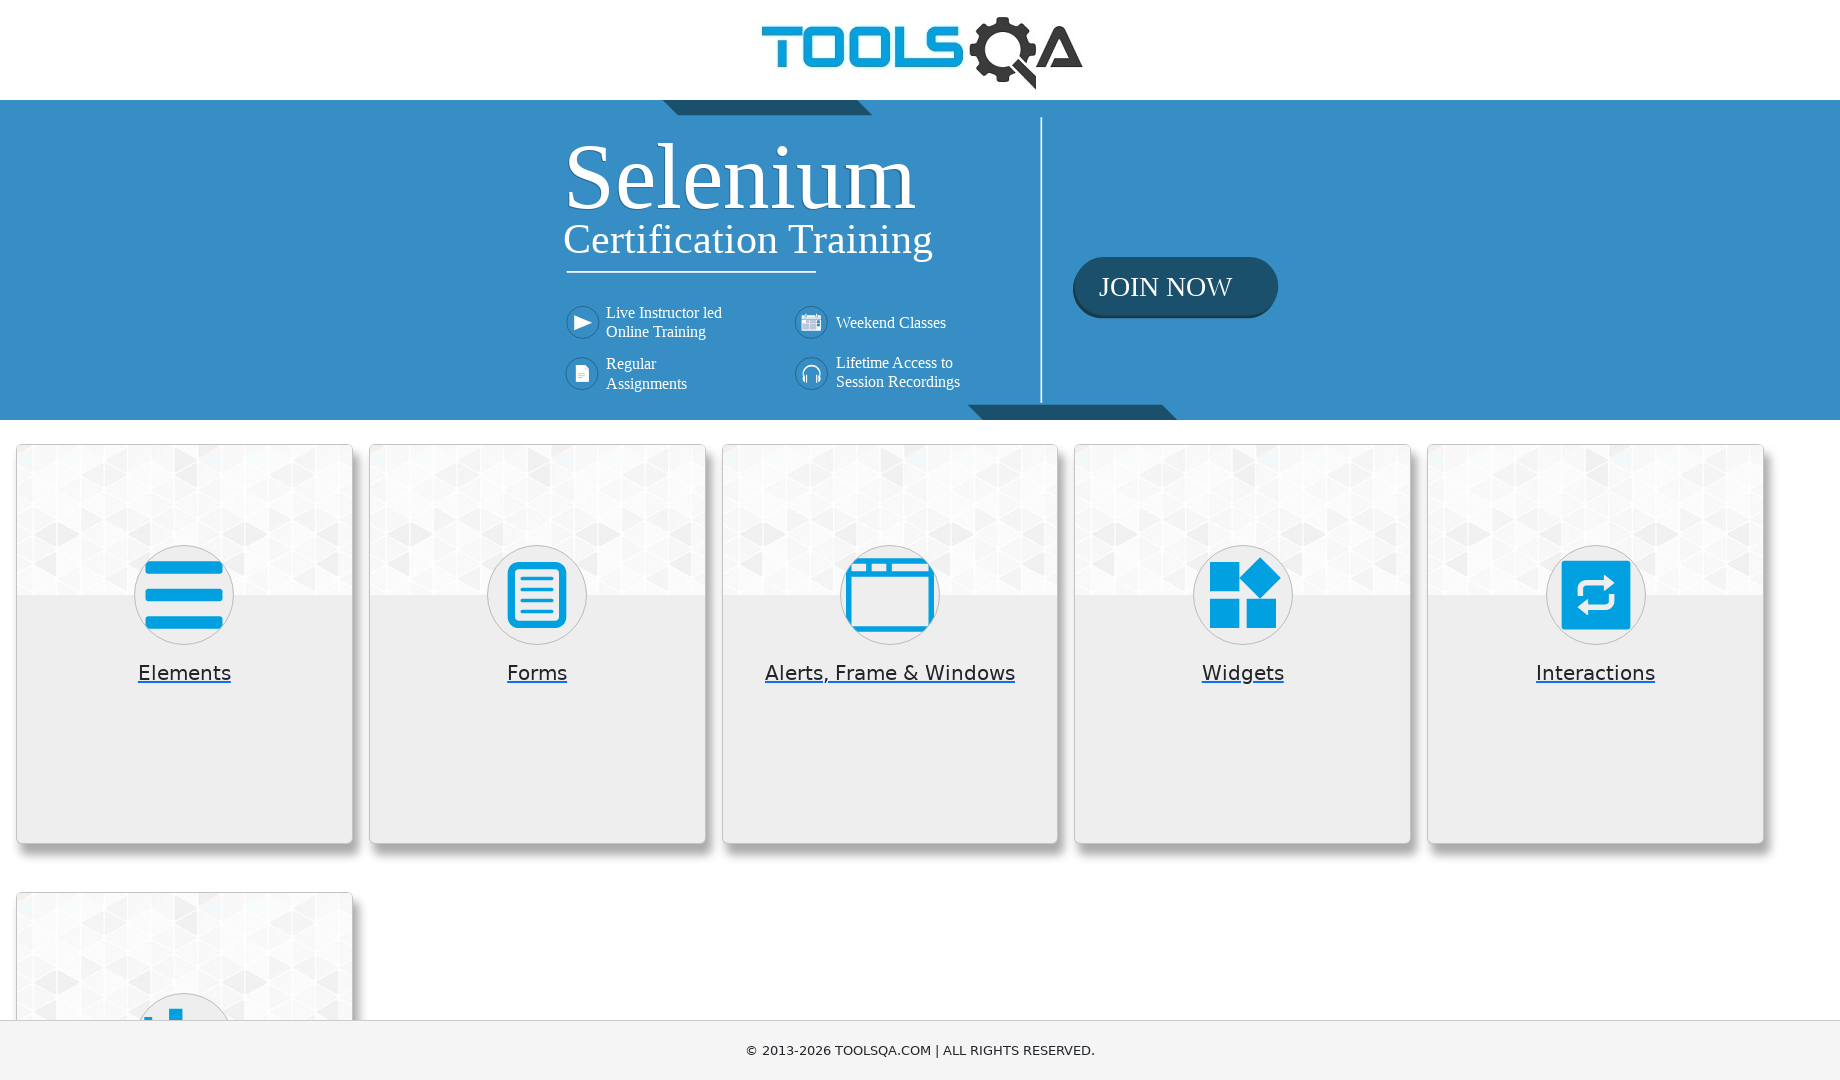

Clicked on Elements card at (184, 673) on internal:text="Elements"i
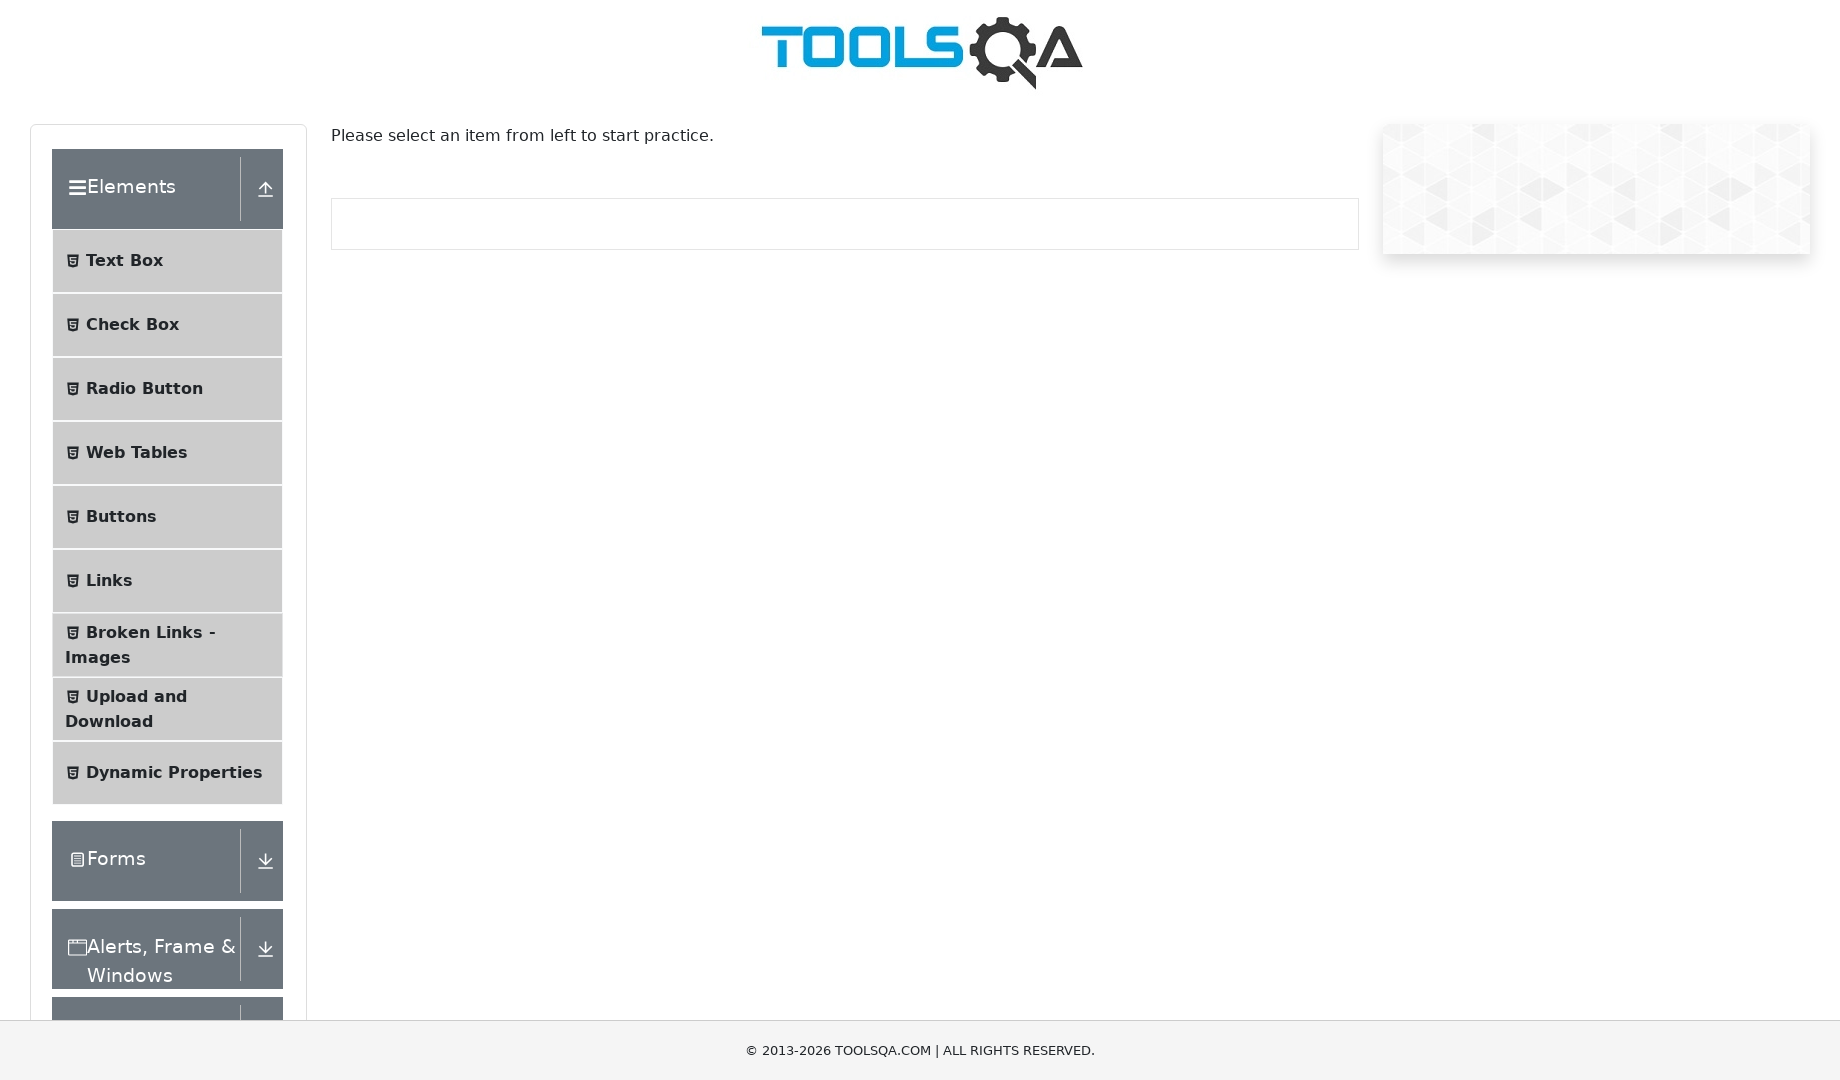

Clicked on Radio Button menu item at (145, 389) on internal:text="Radio Button"i
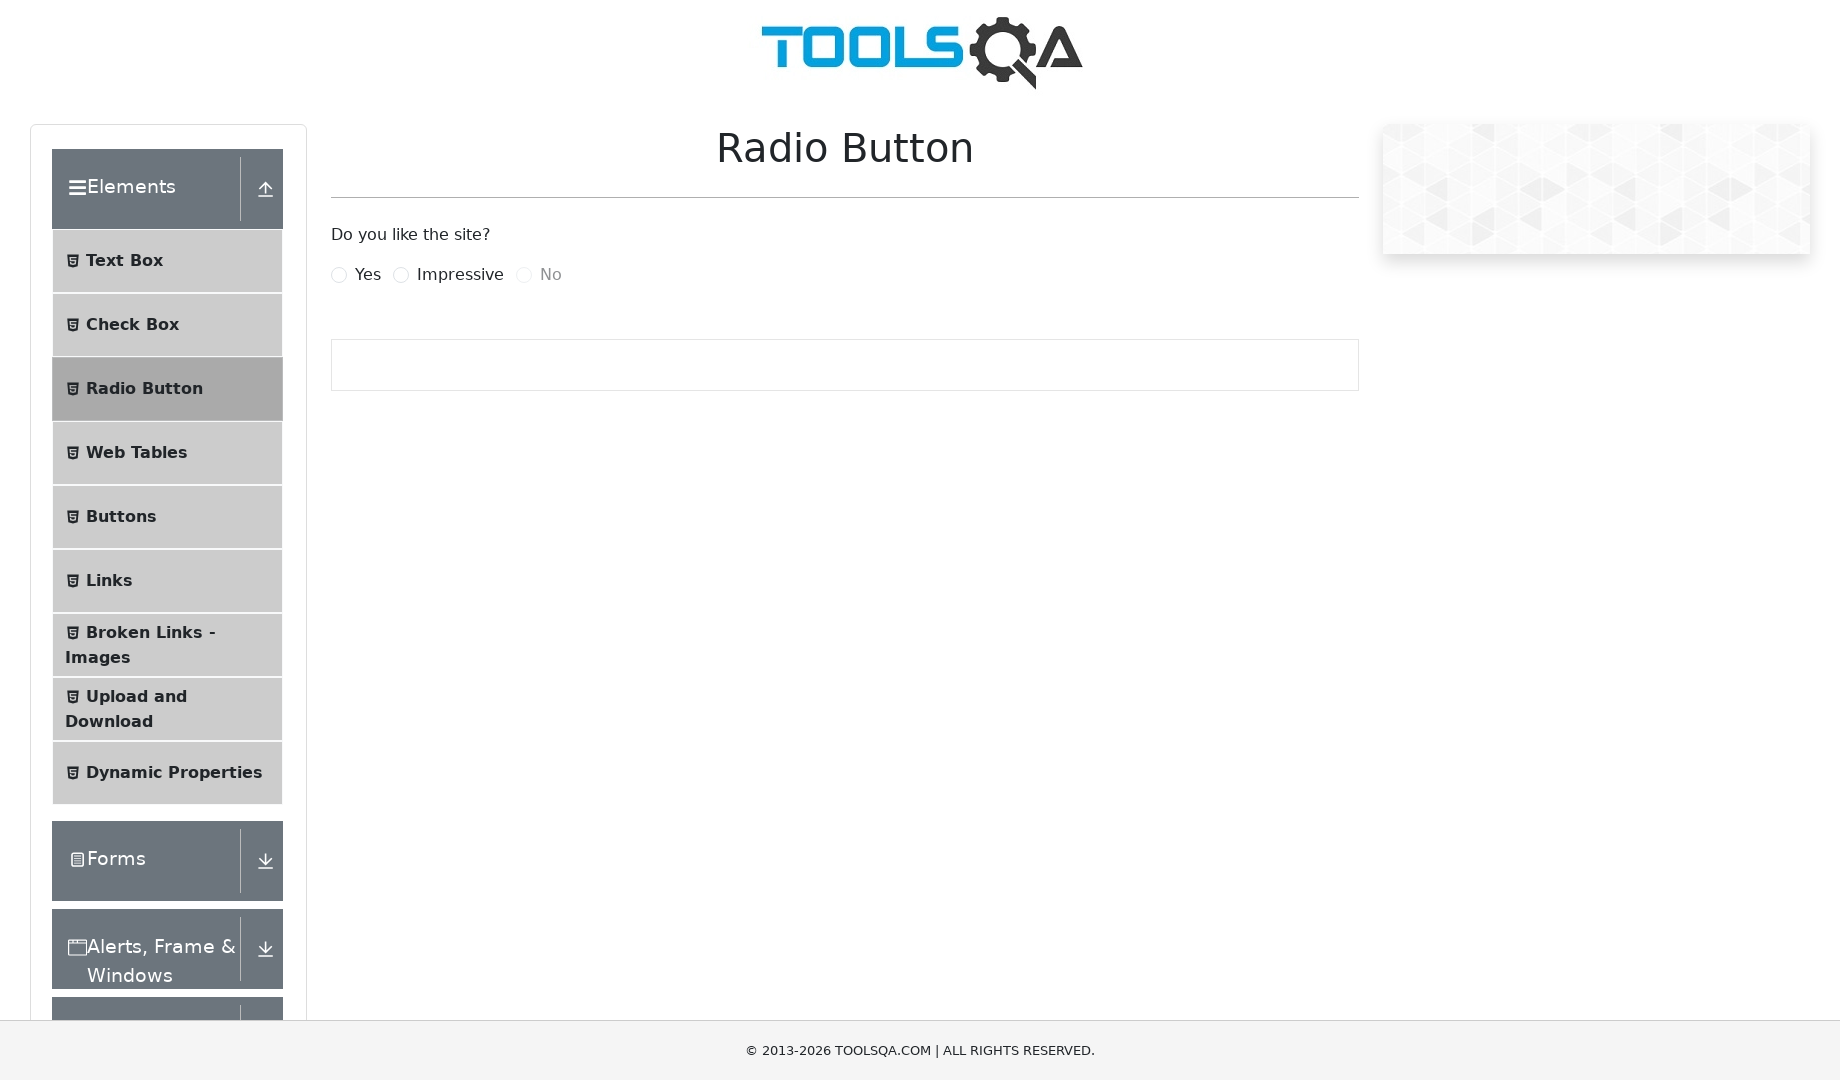

Selected the Yes radio button at (339, 275) on #yesRadio
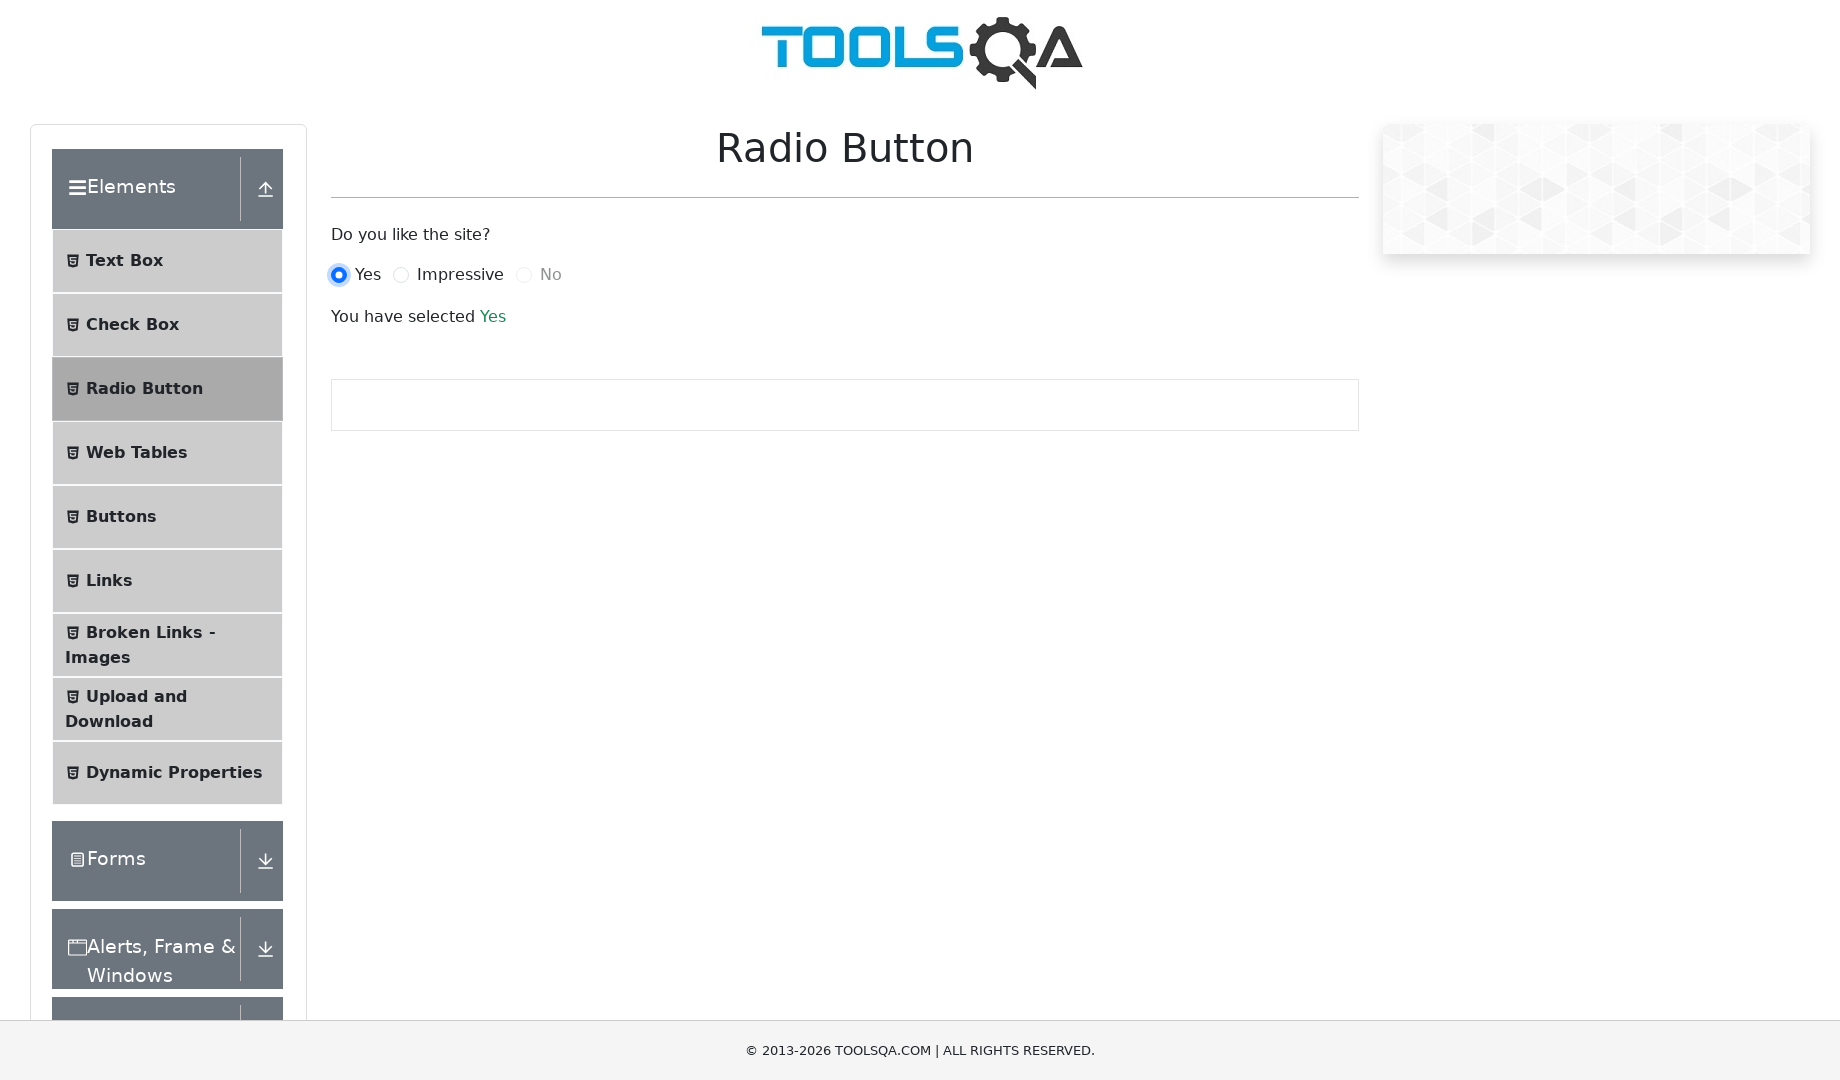

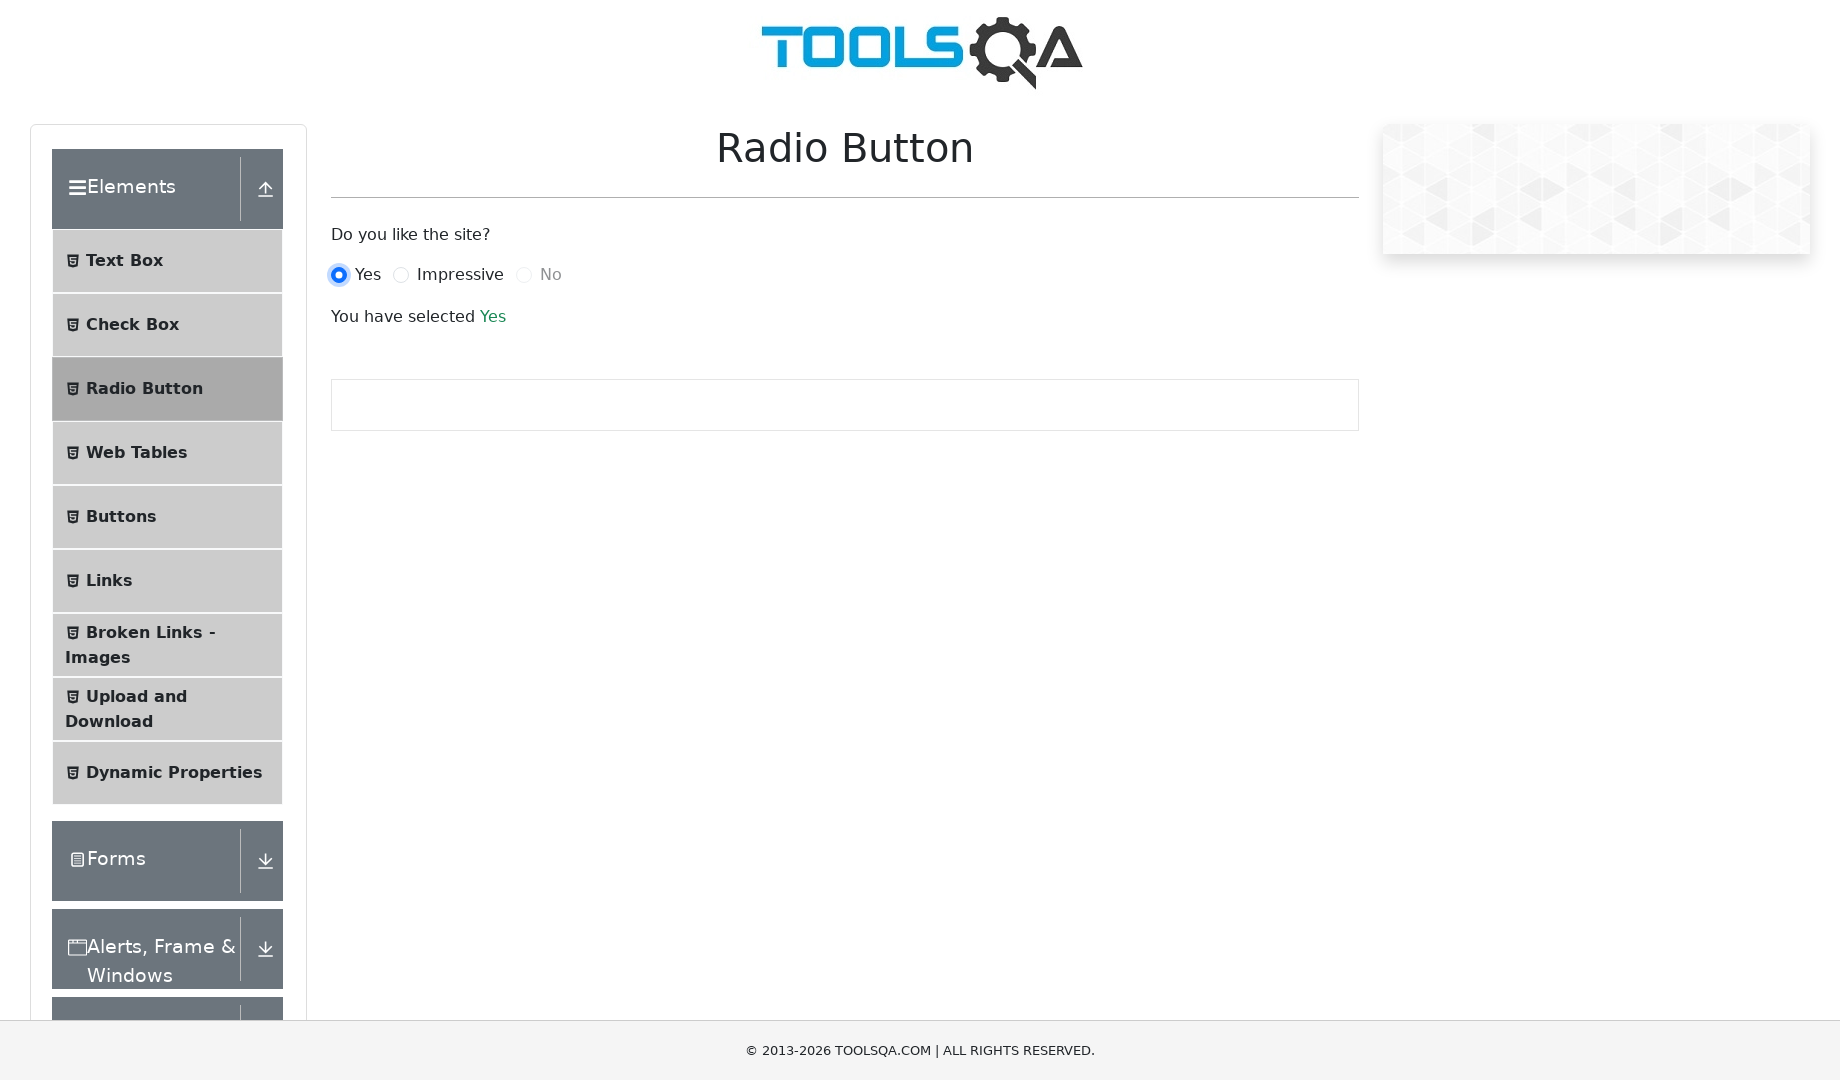